Tests registration form validation with a username that is too short (2 characters), expecting an error message about minimum username length.

Starting URL: https://anatoly-karpovich.github.io/demo-login-form/

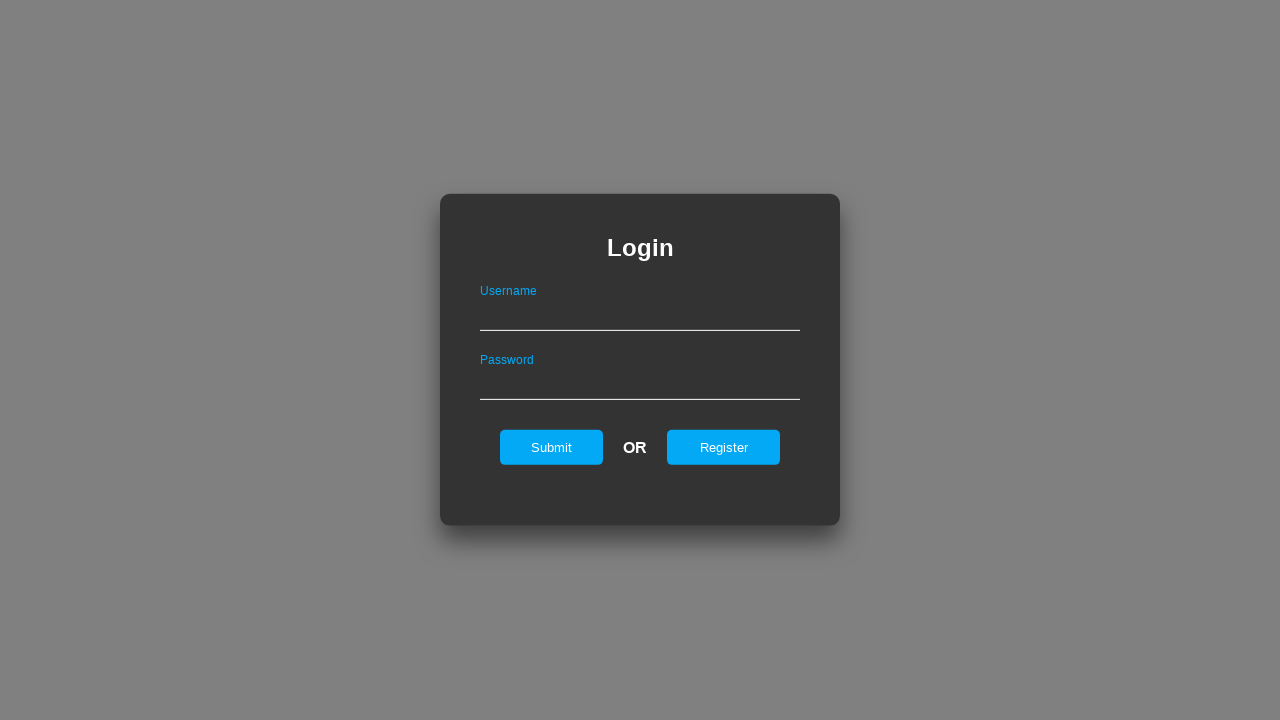

Clicked register button to navigate to registration form at (724, 447) on #registerOnLogin
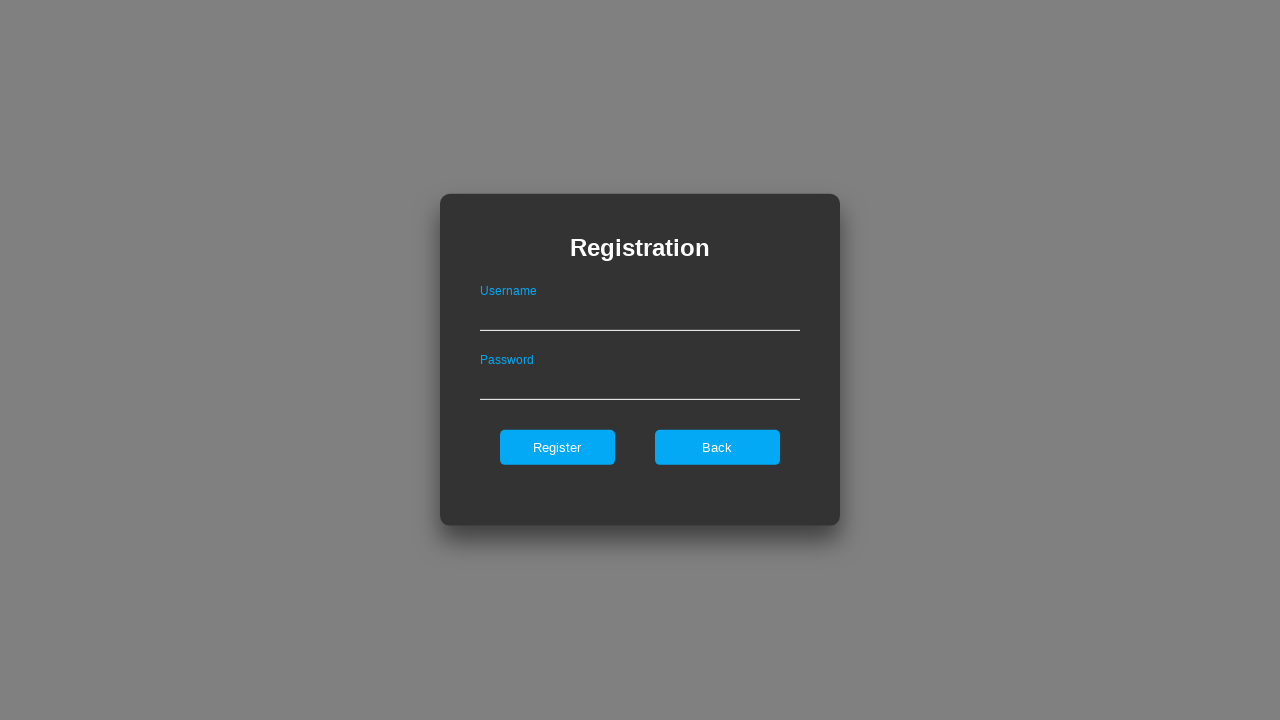

Registration form is now visible
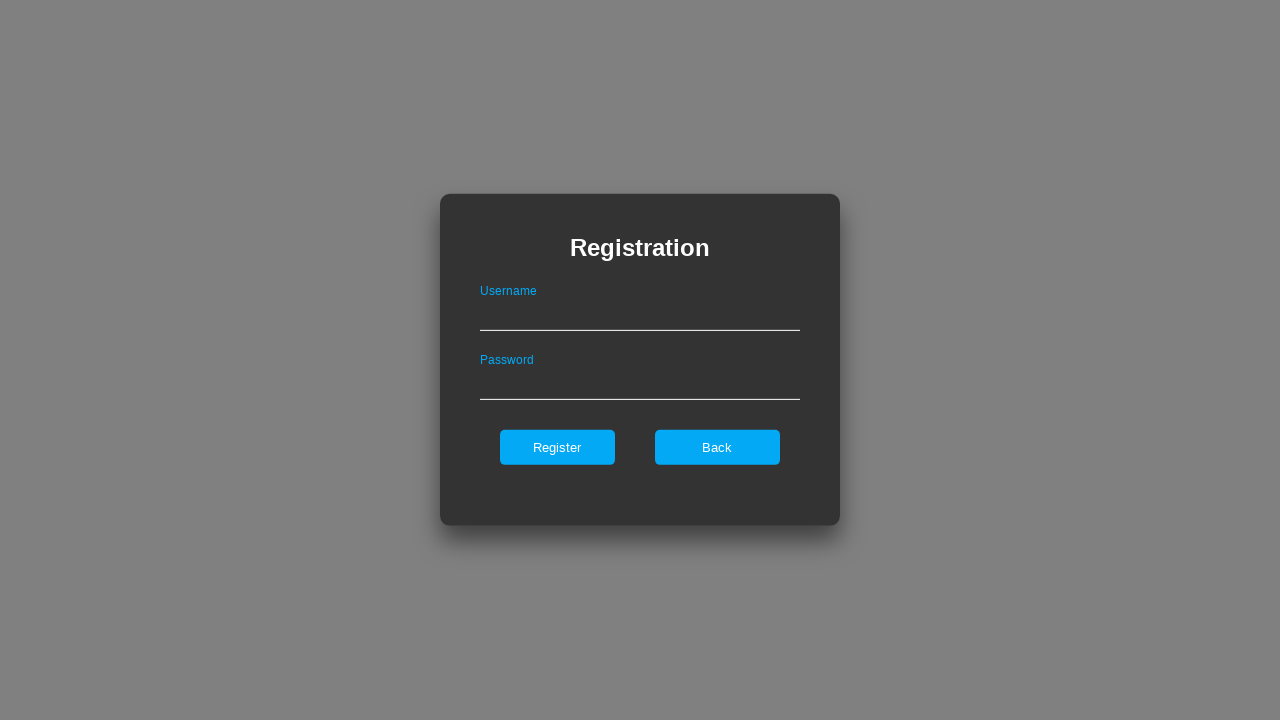

Filled username field with short value 'us' (2 characters) on #userNameOnRegister
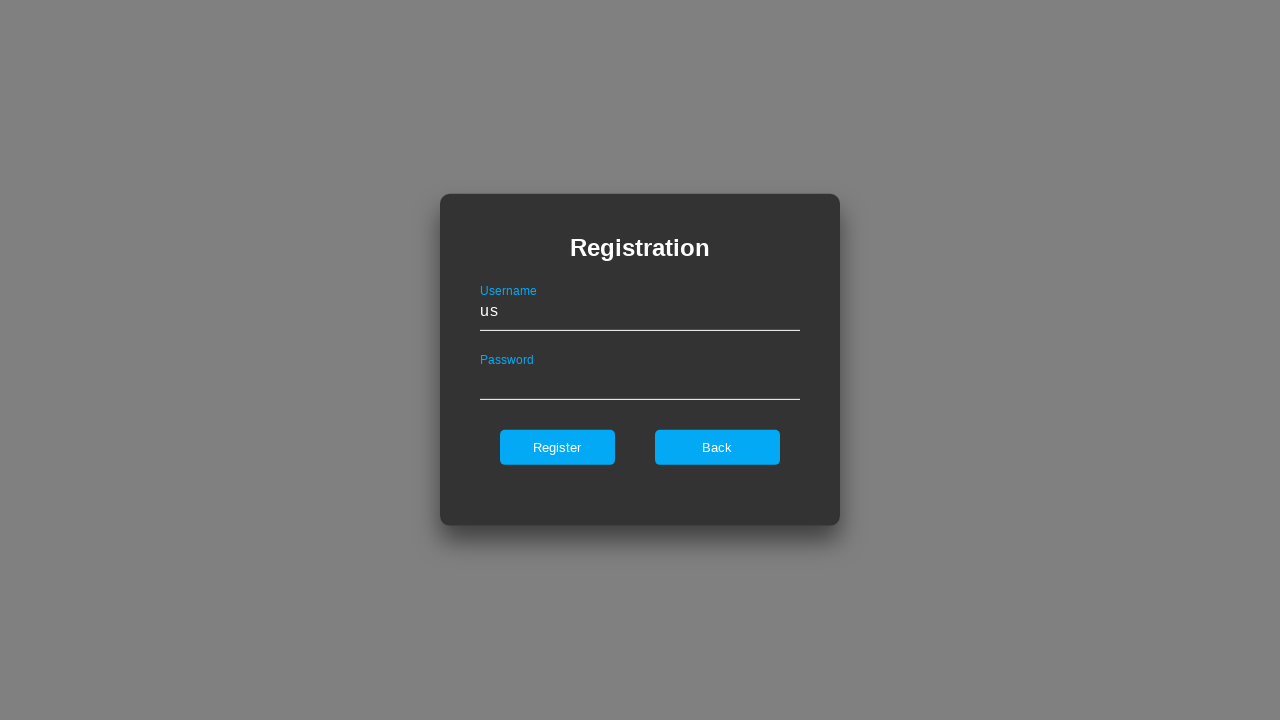

Filled password field with valid value 'Password1' on #passwordOnRegister
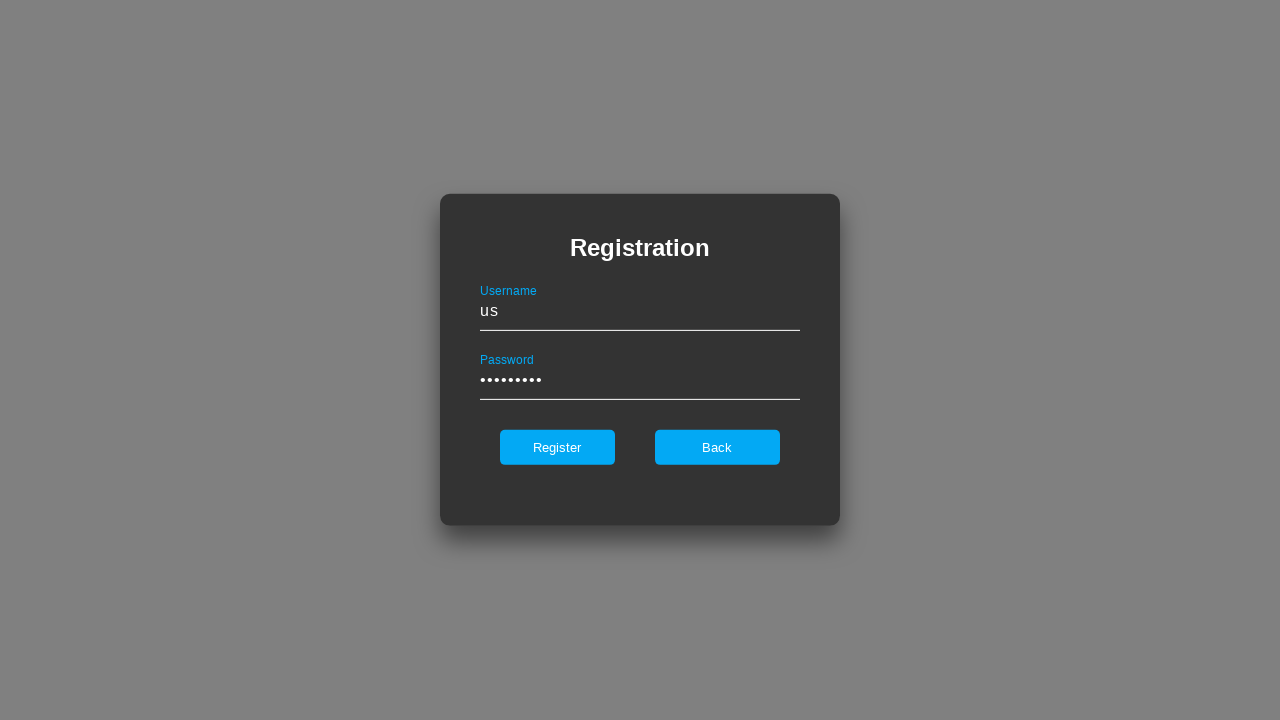

Clicked register button to submit form with short username at (557, 447) on #register
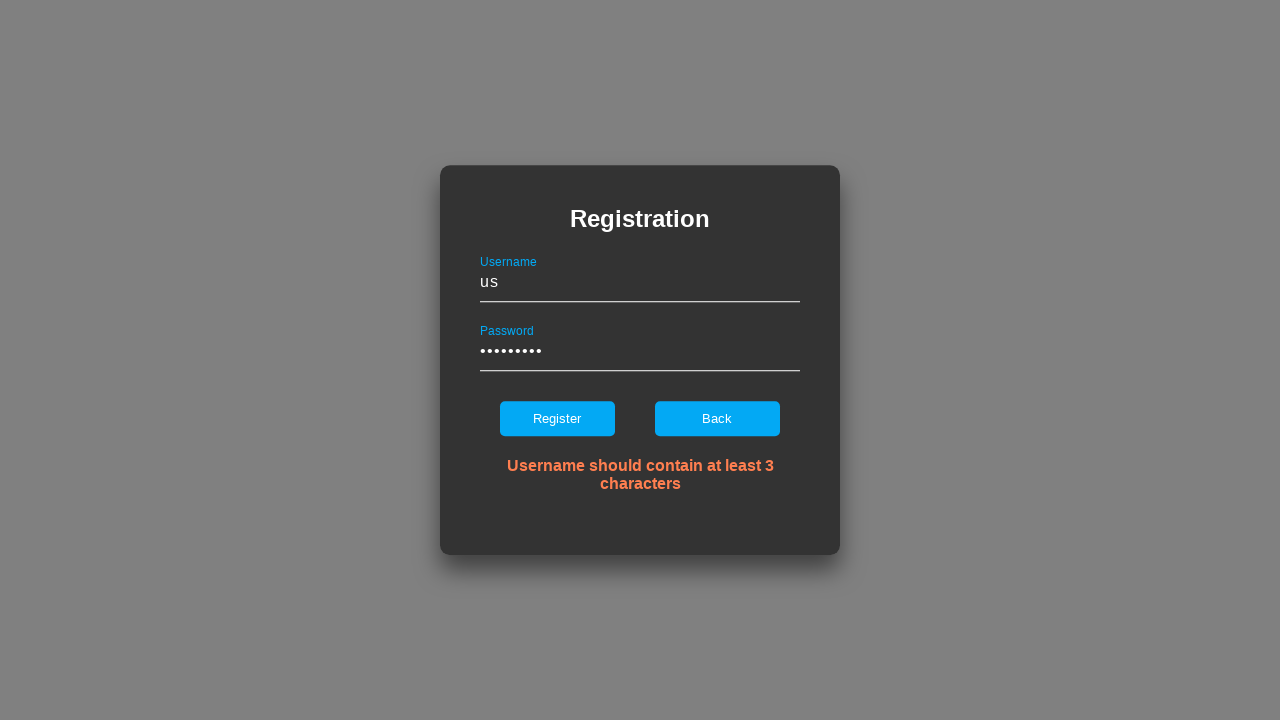

Error message about minimum username length is now displayed
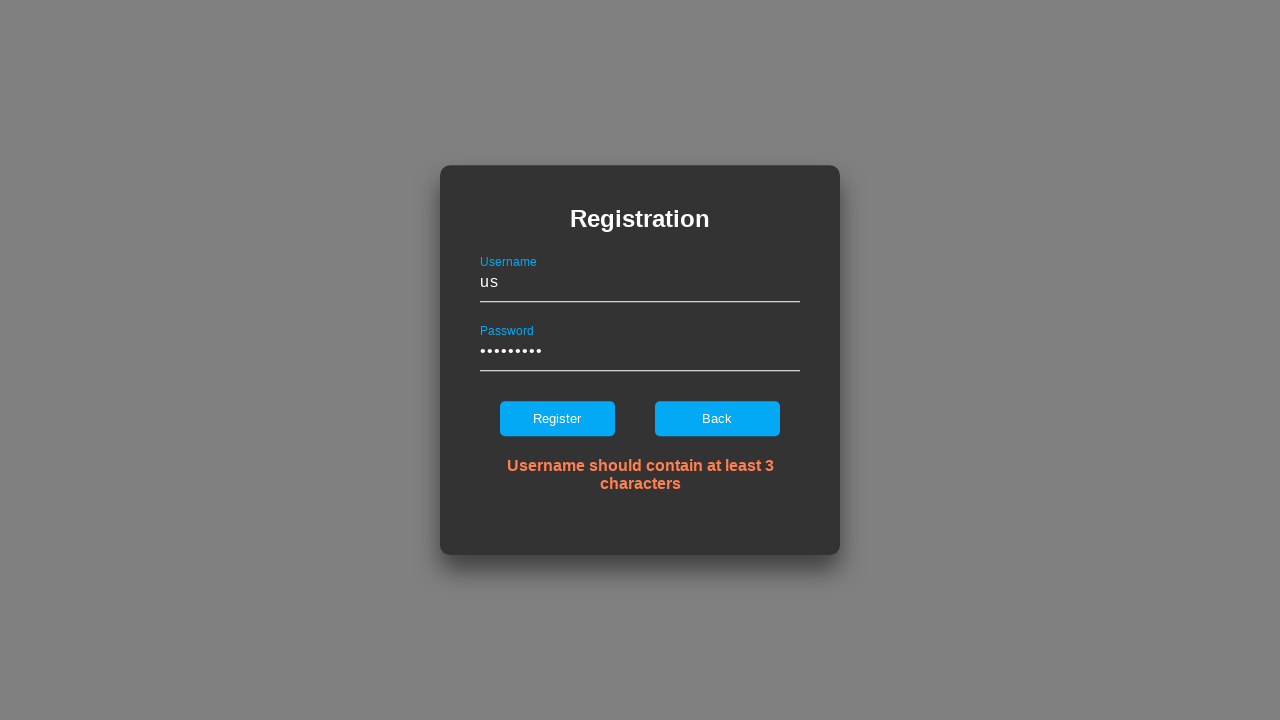

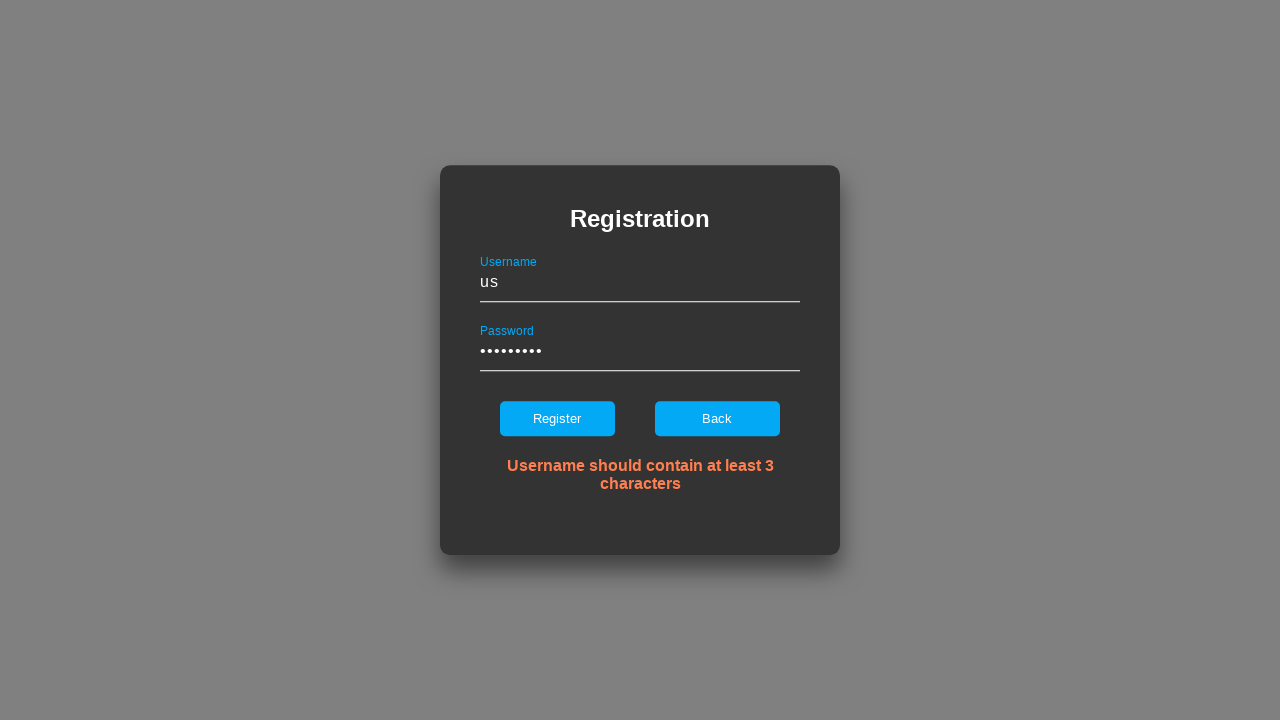